Tests username field validation with mixed case, numbers, and empty spaces, length 49.

Starting URL: https://buggy.justtestit.org/register

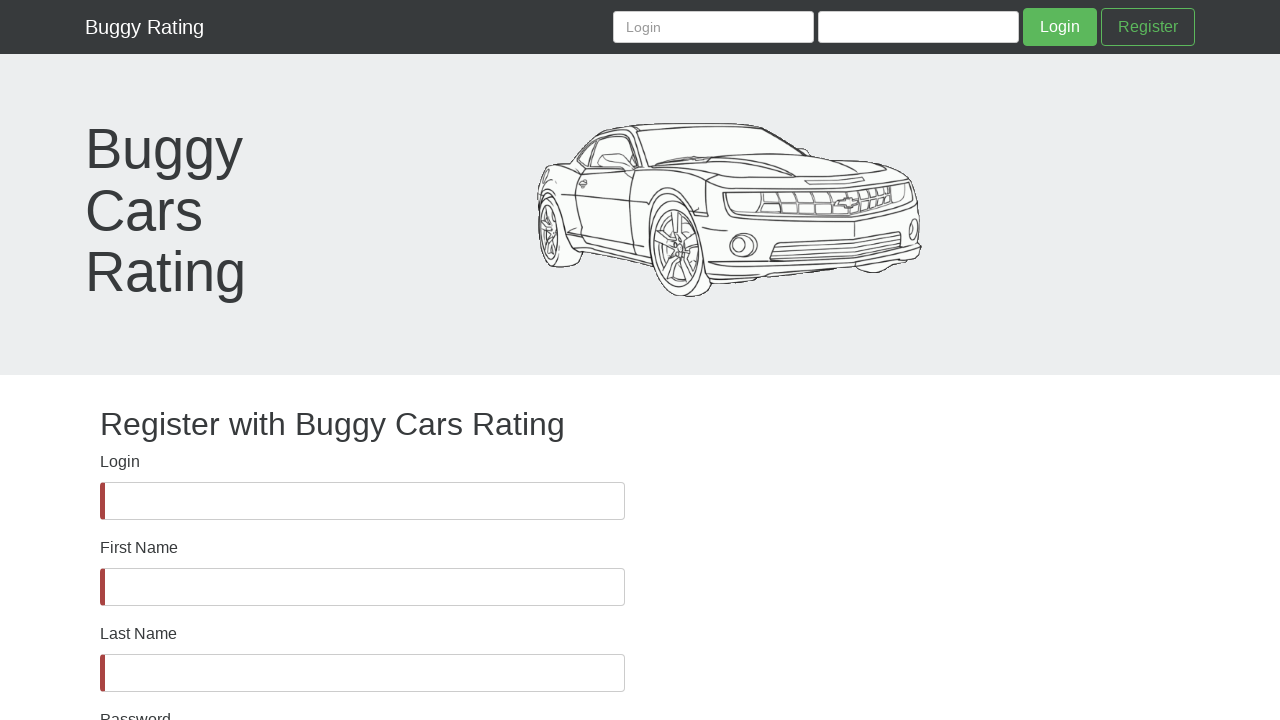

Username field became visible
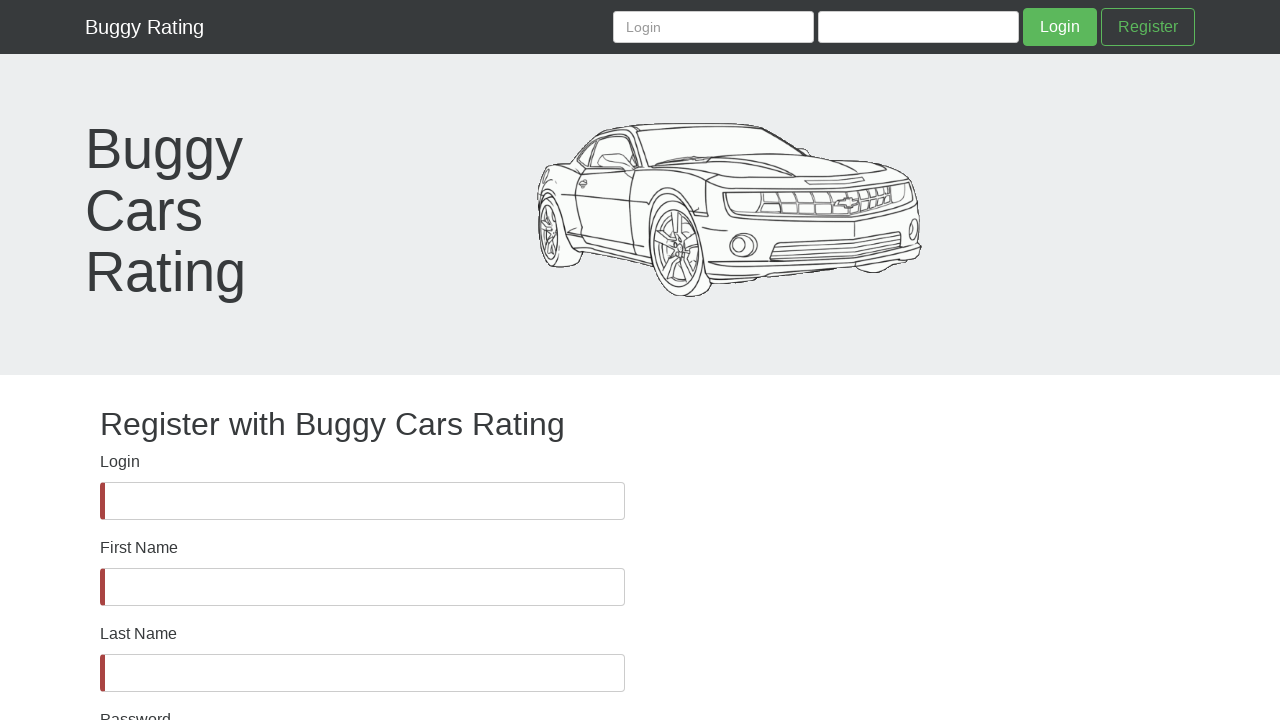

Filled username field with mixed case, numbers, and empty spaces (length 49) on #username
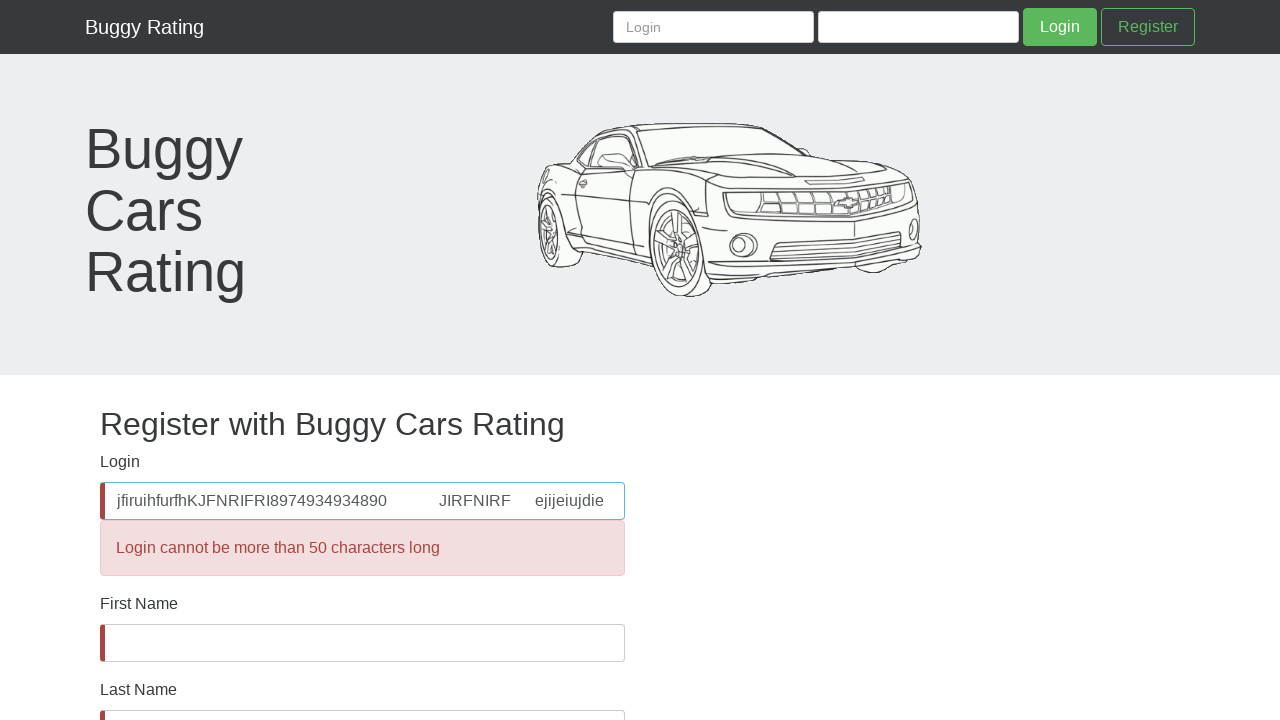

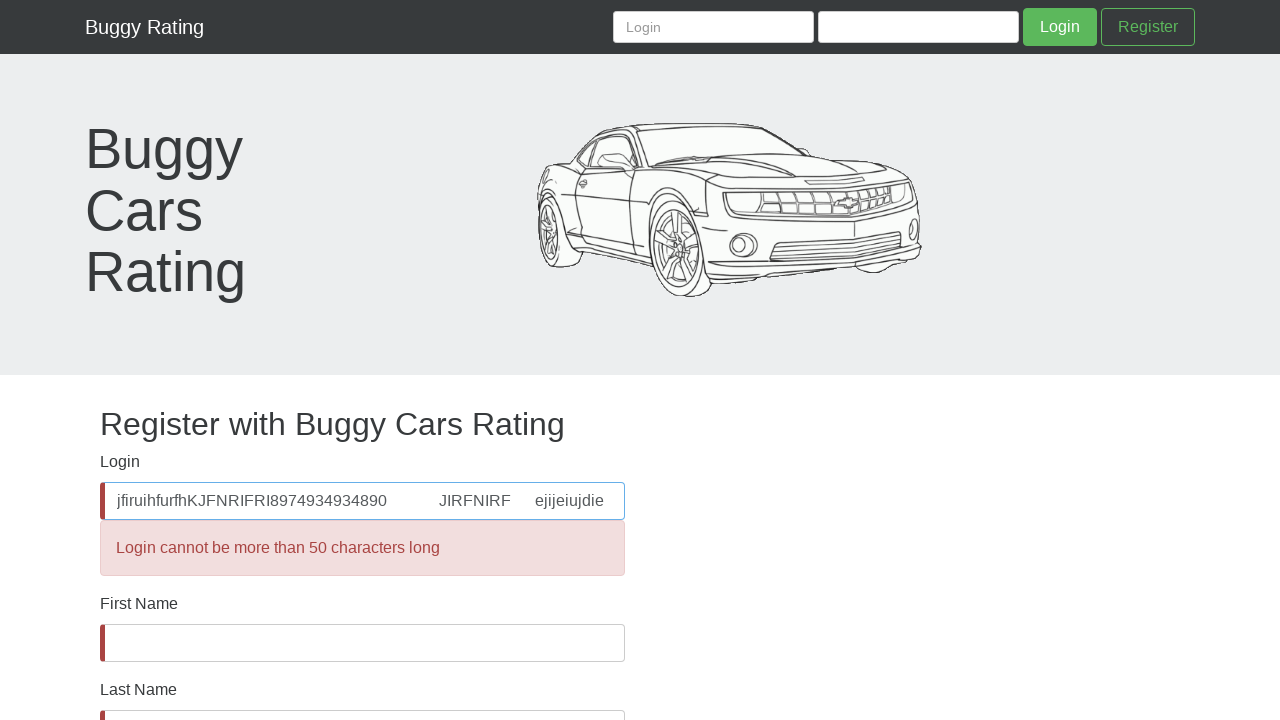